Tests horizontal slider functionality by moving the slider to a specific target value using drag and drop actions

Starting URL: https://the-internet.herokuapp.com/horizontal_slider

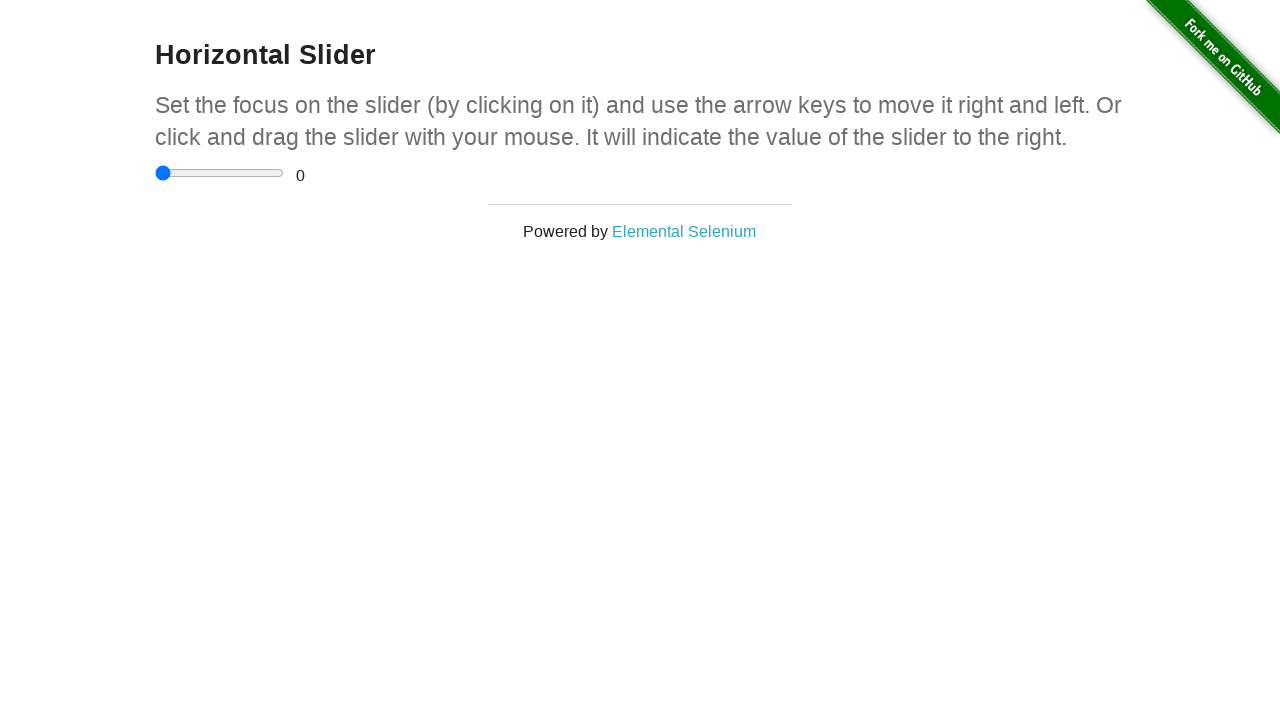

Located slider input element
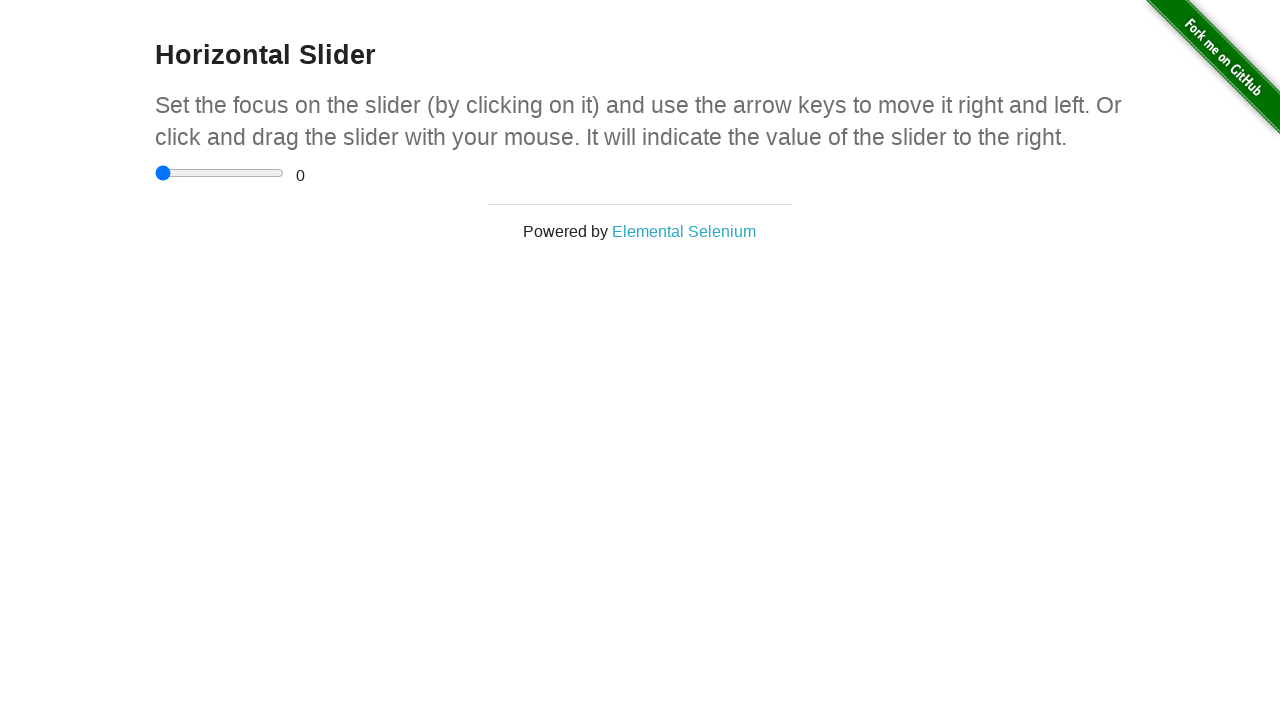

Located range text display element
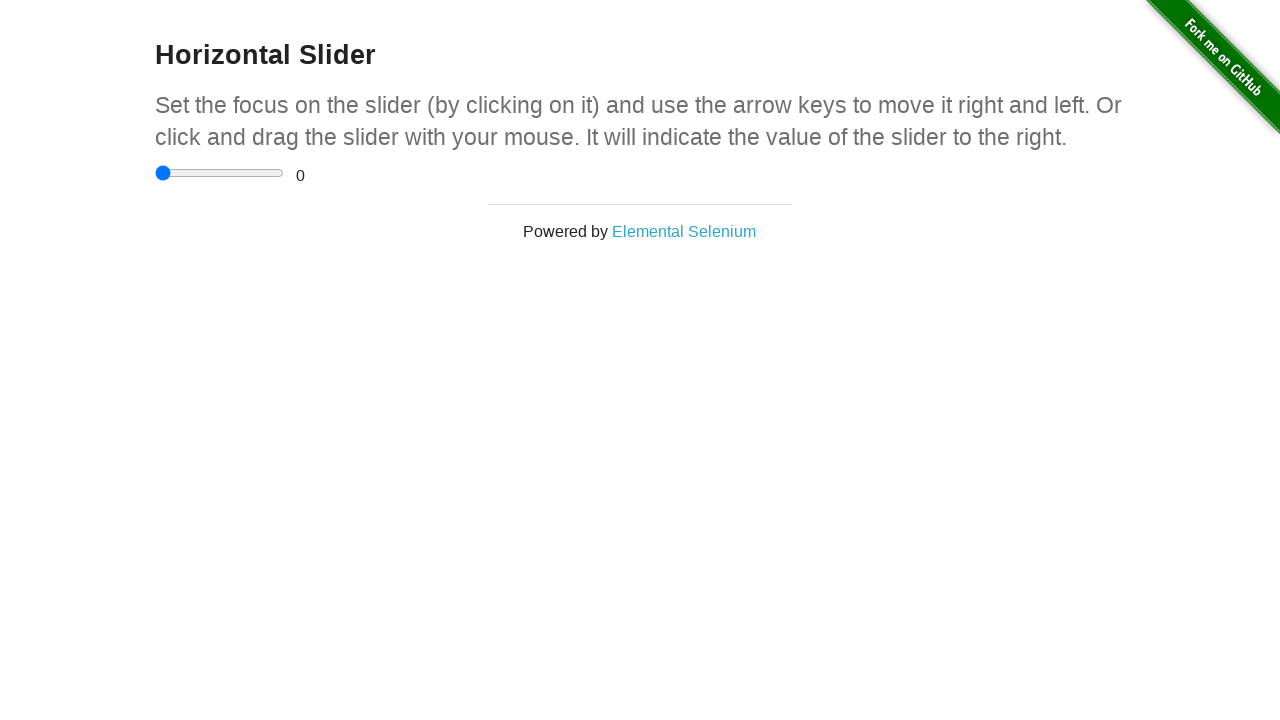

Retrieved slider bounding box dimensions
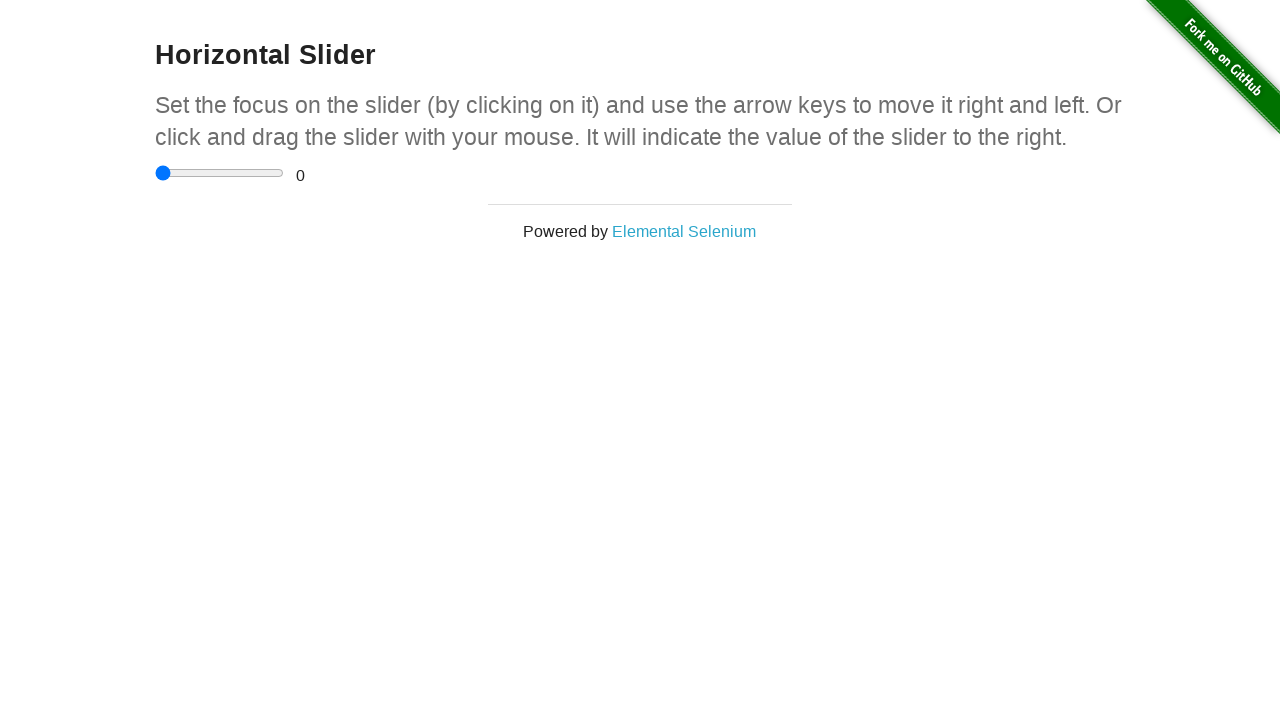

Clicked slider at middle position (initial value 2.5) at (220, 173)
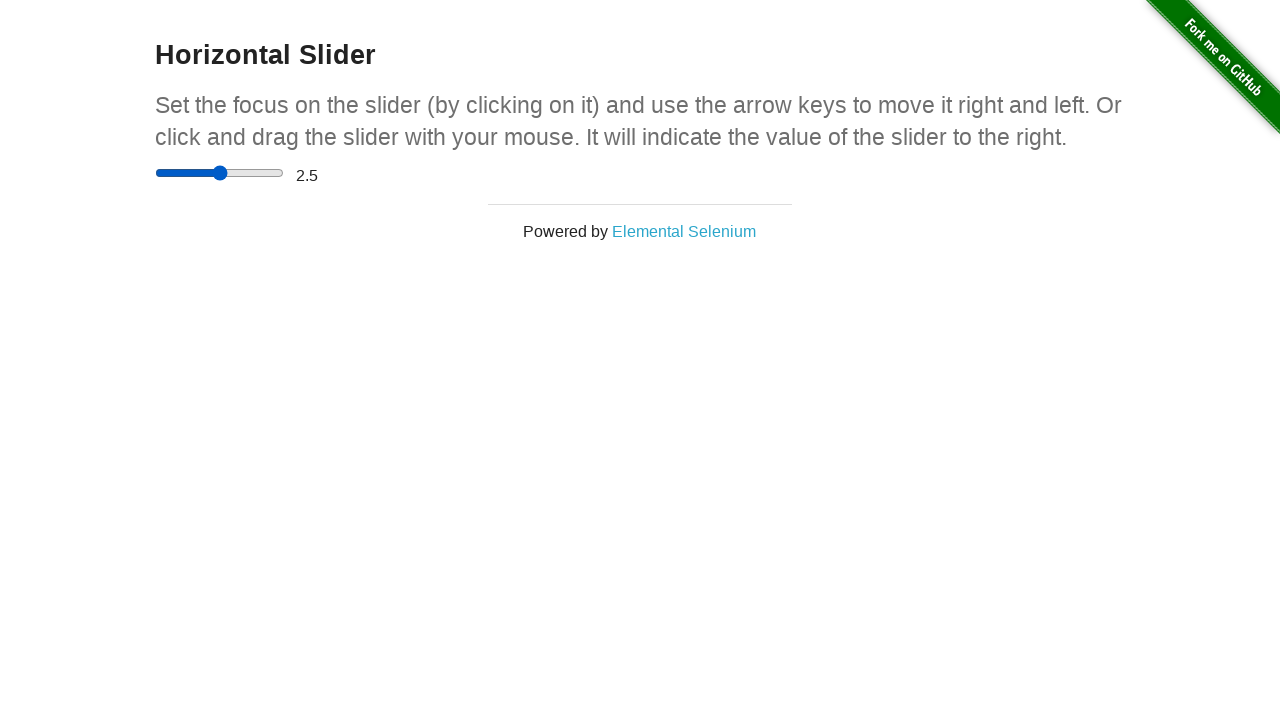

Pressed mouse button down to start dragging slider at (220, 173)
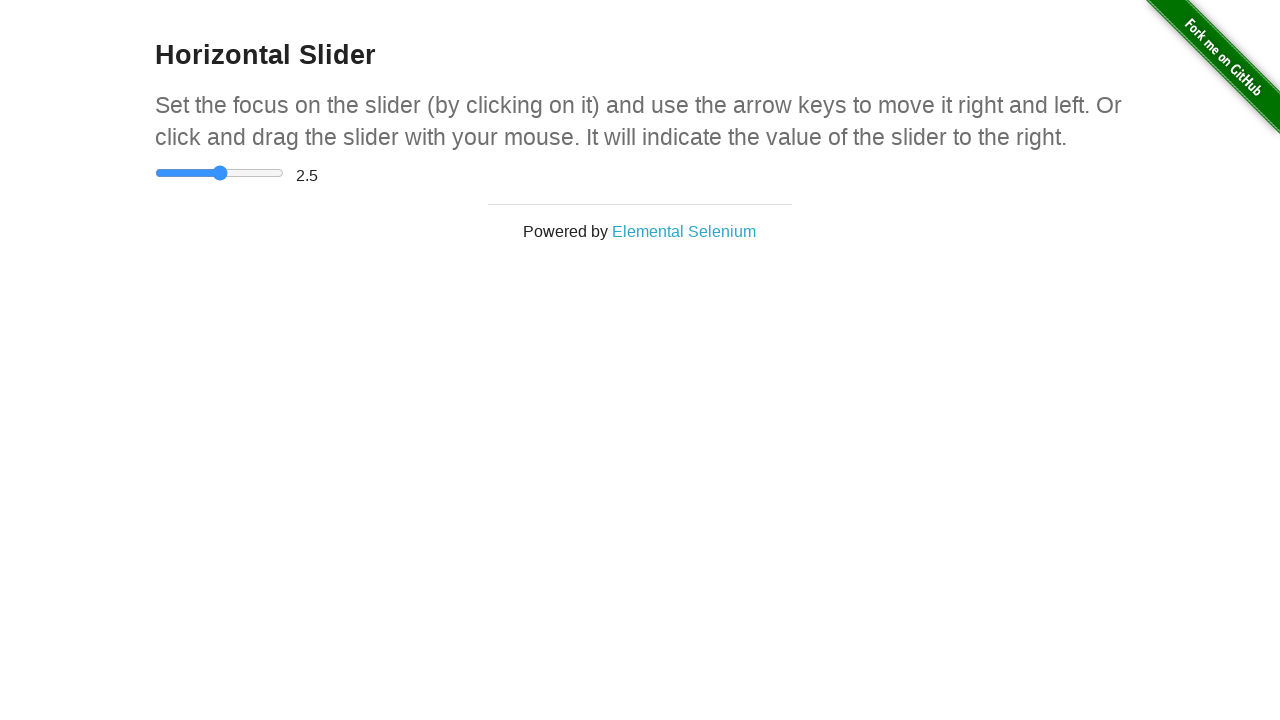

Dragged slider right by 100.0 pixels to target value 4.5 at (320, 173)
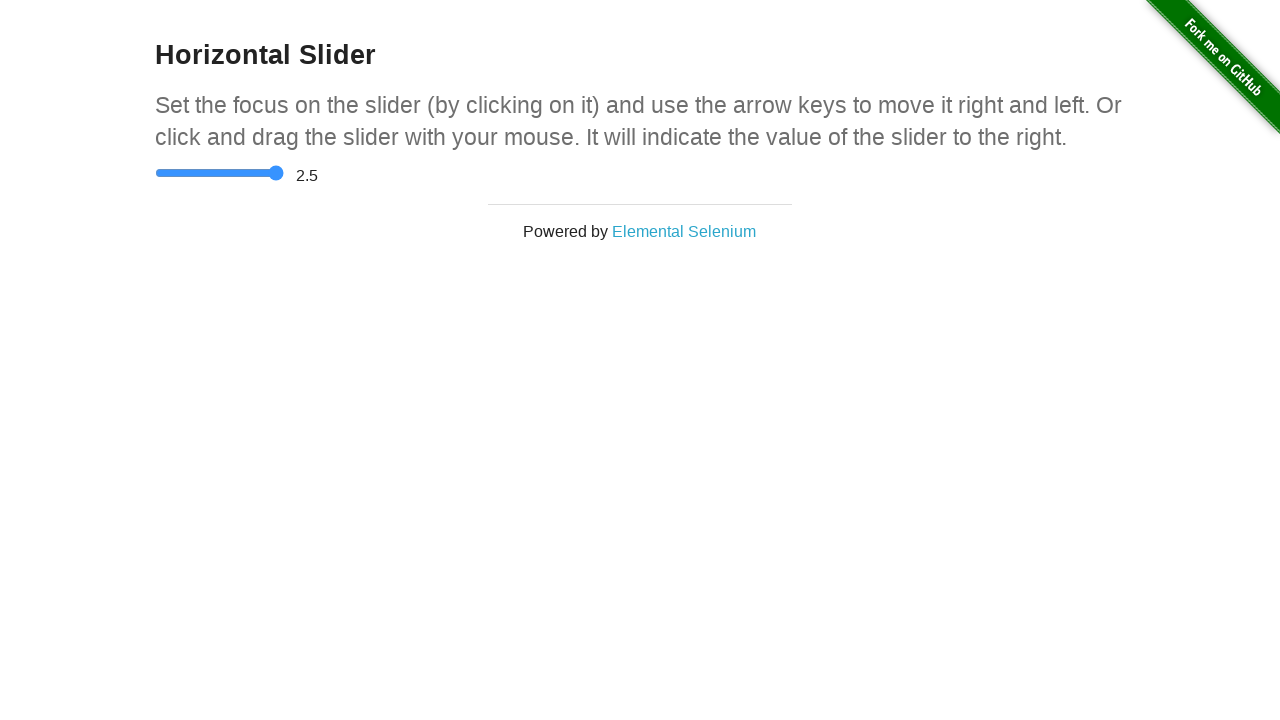

Released mouse button to complete slider drag at (320, 173)
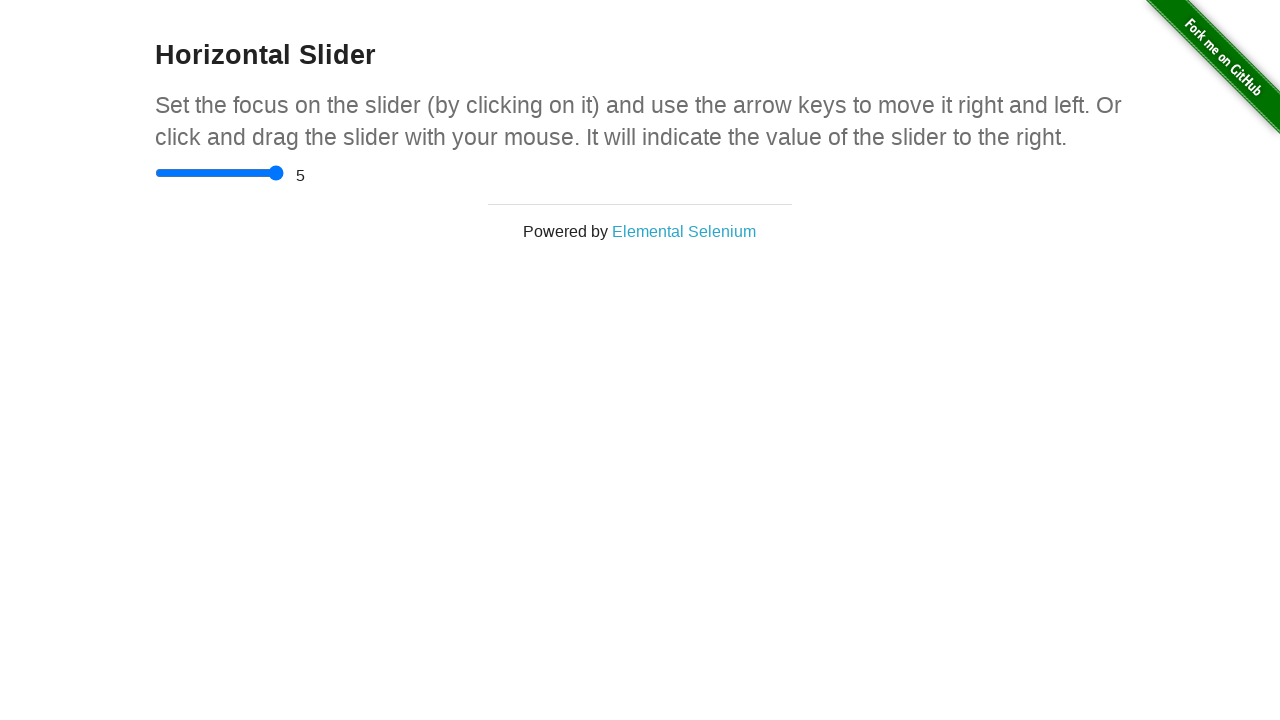

Waited 500ms for slider value to update
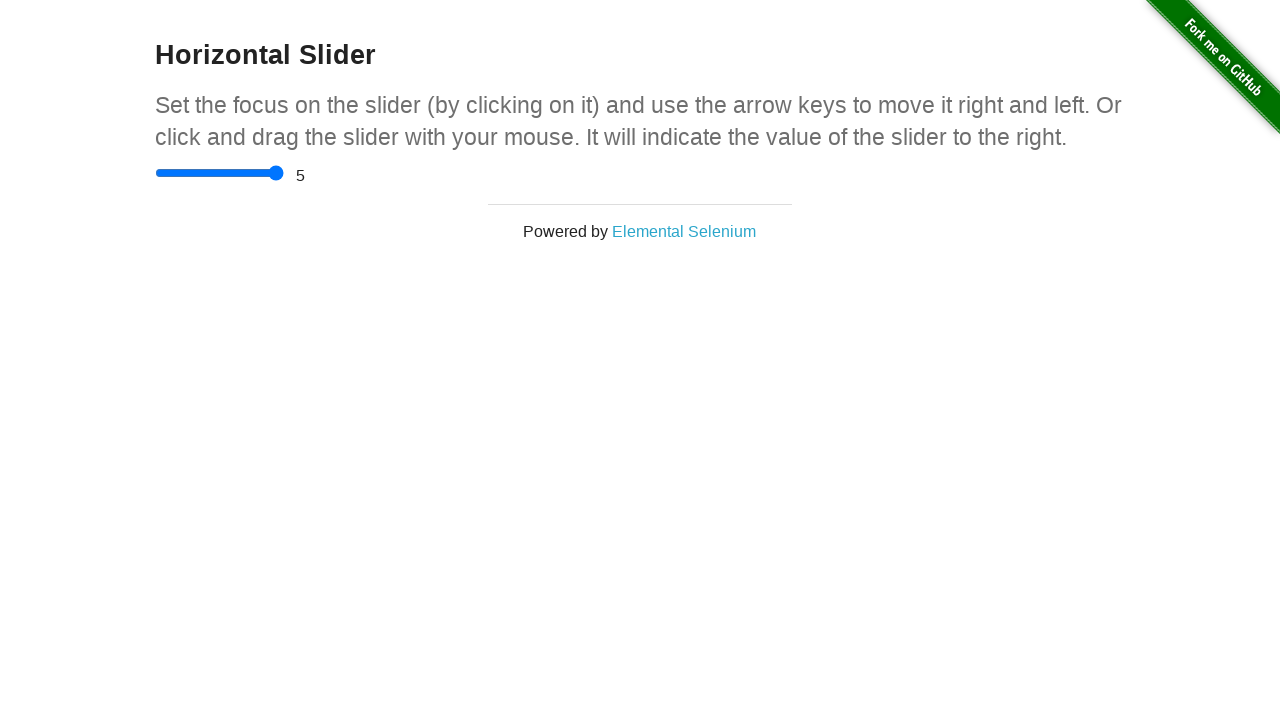

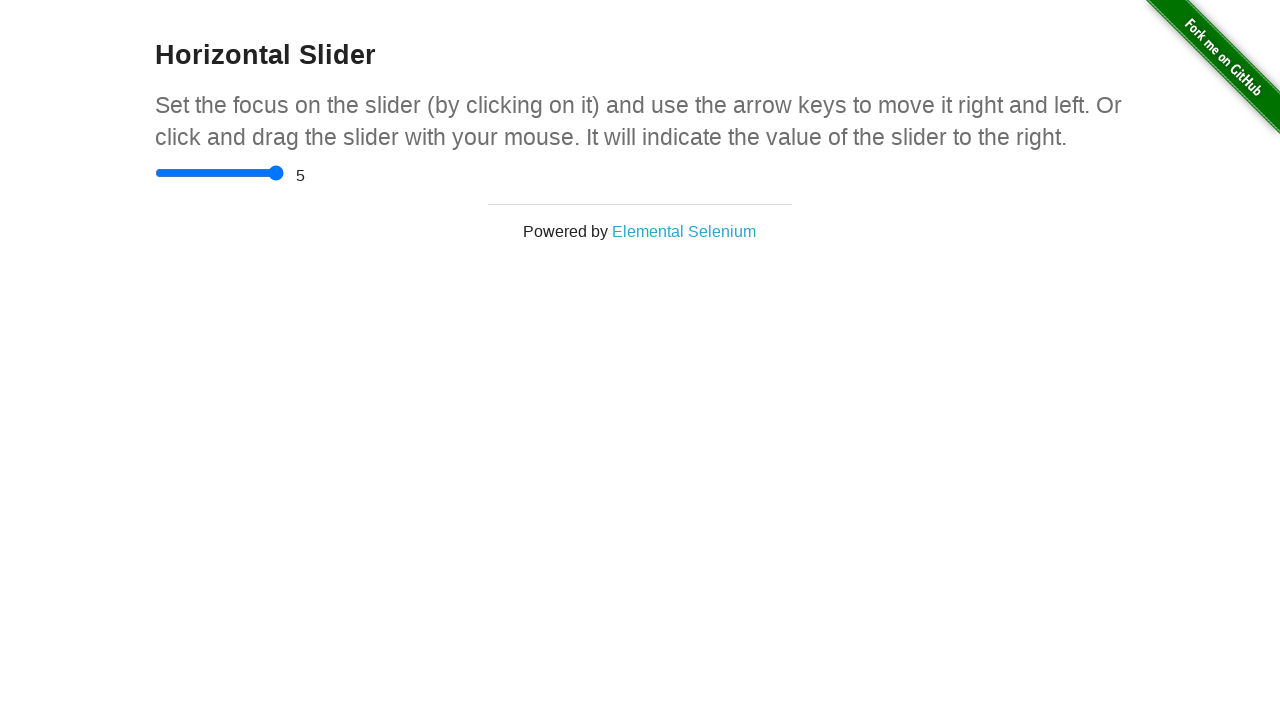